Tests window handling by clicking a help link that opens in a new window, then switching between windows

Starting URL: http://accounts.google.com/signup

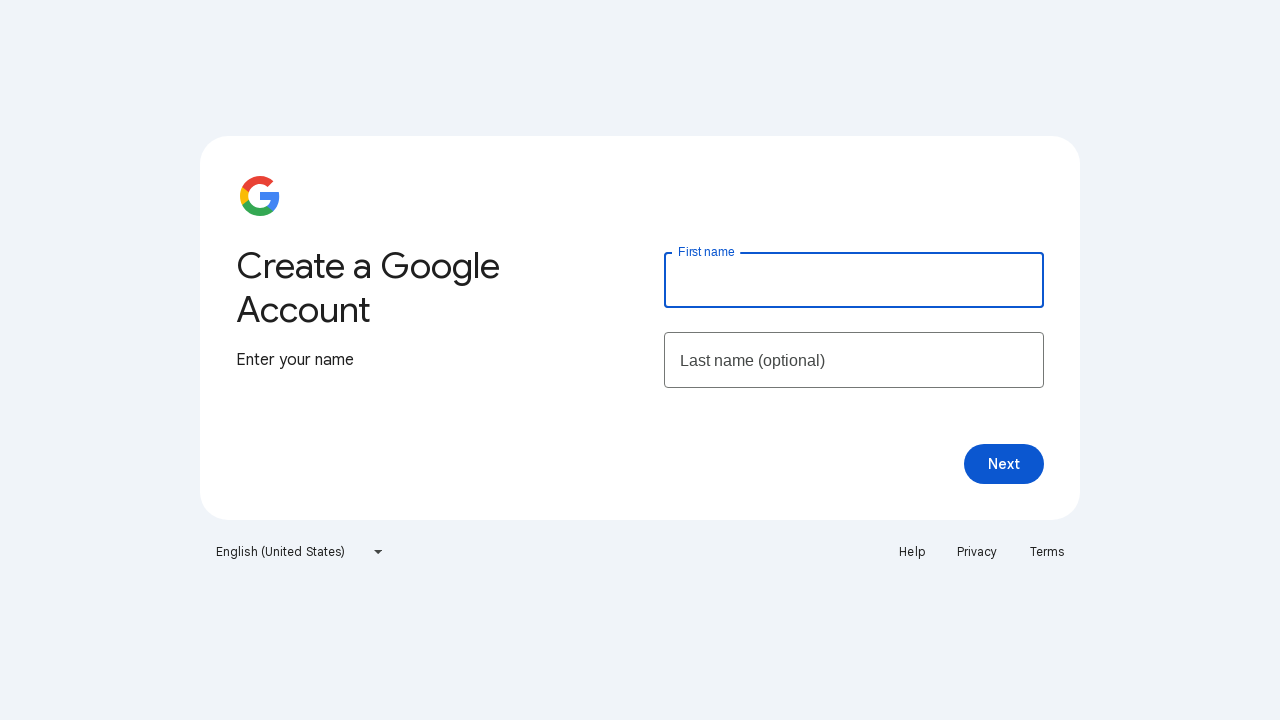

Clicked Help link to open new window at (912, 552) on text=Help
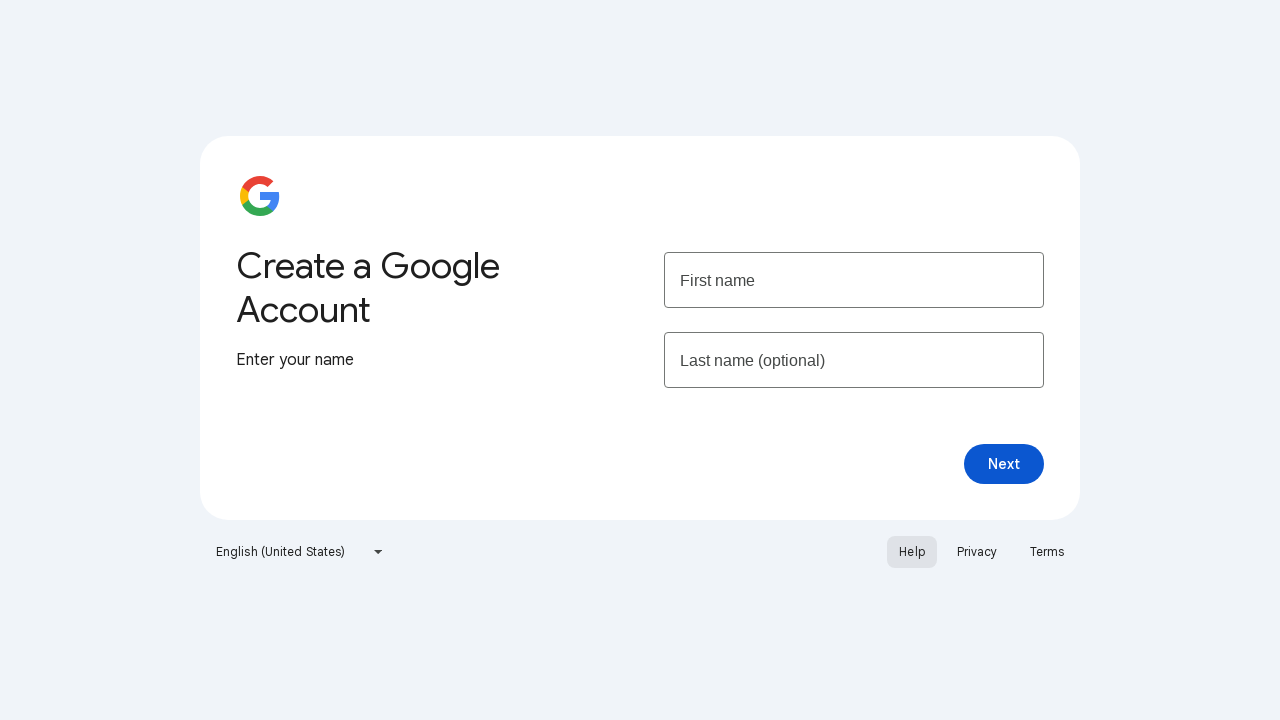

New window/tab opened and captured
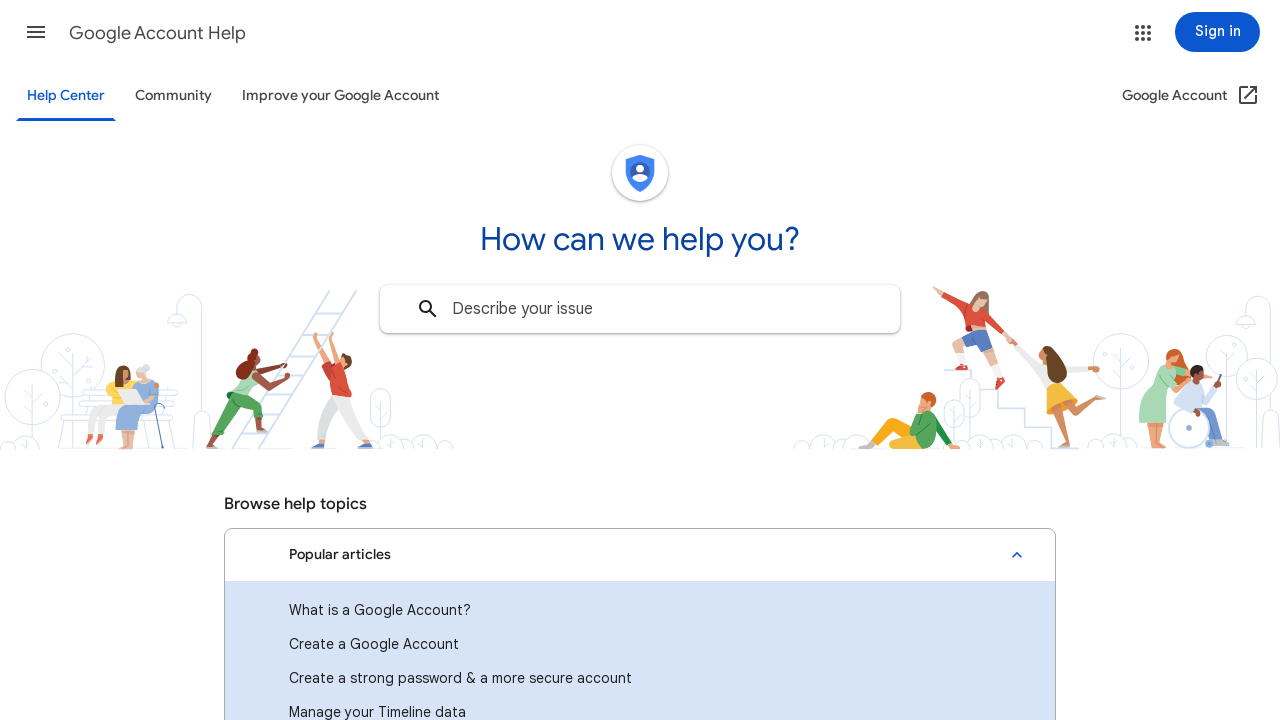

Ready to switch between windows - original page and new help window
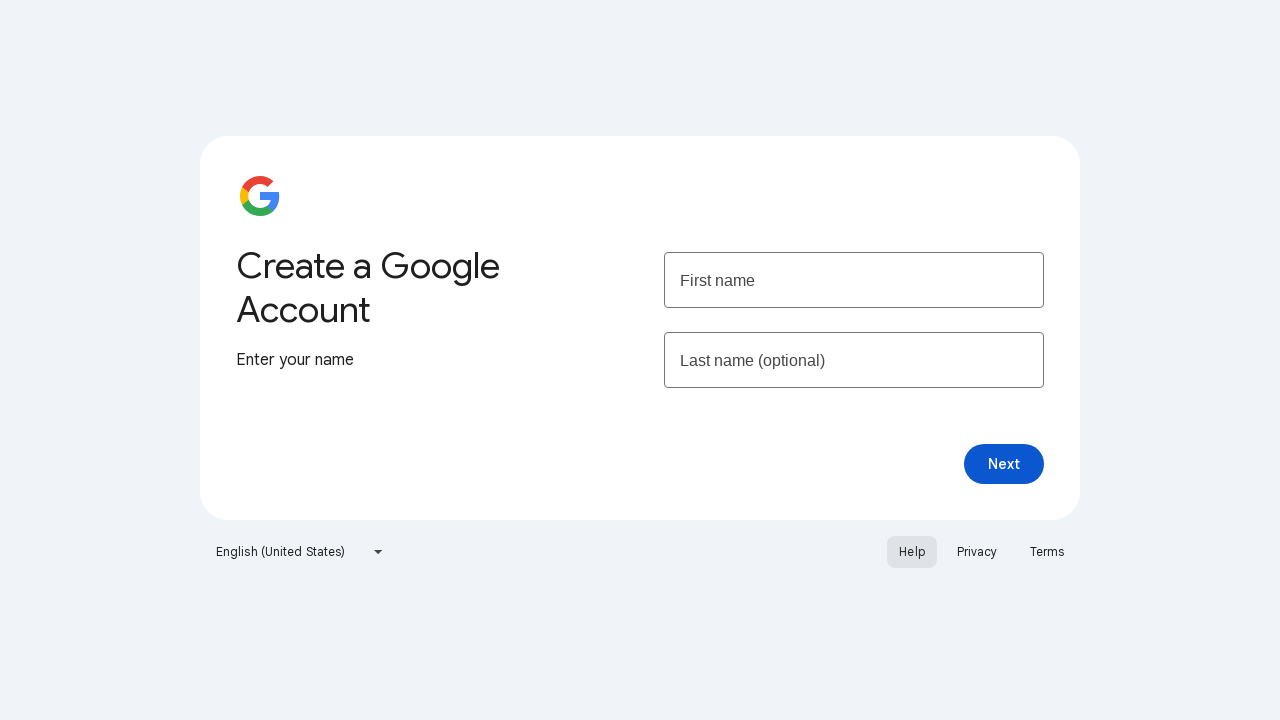

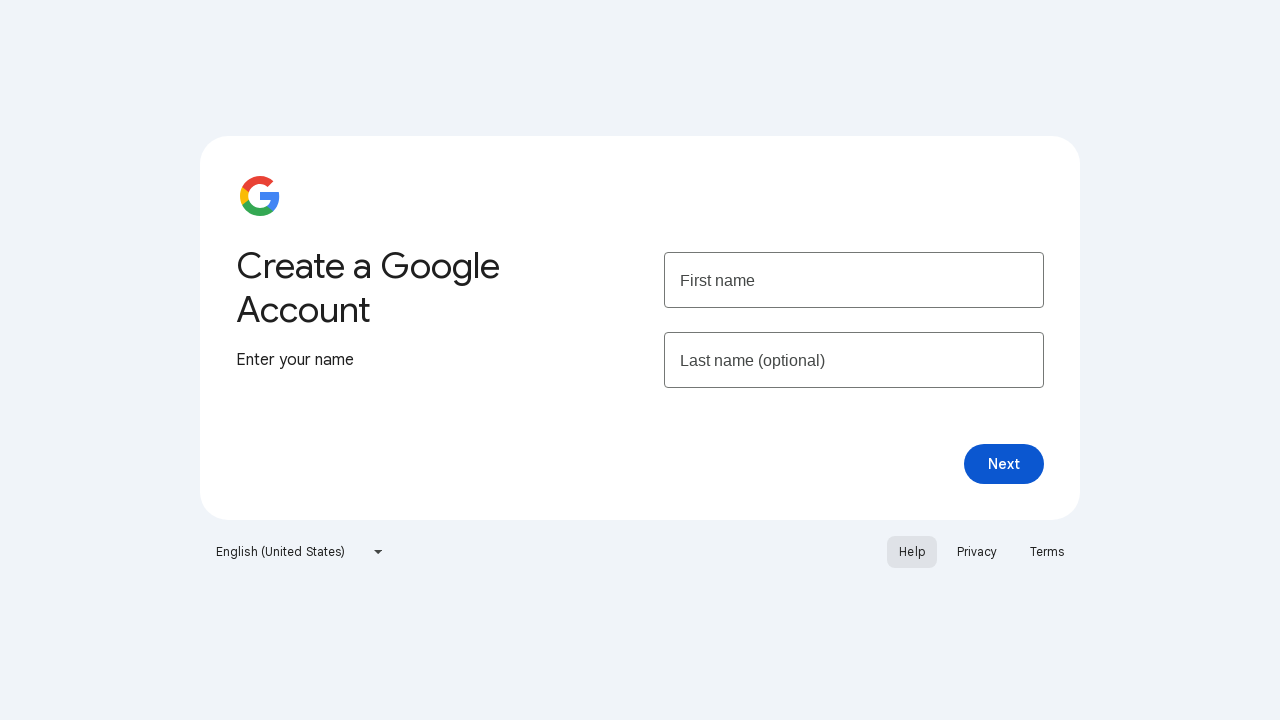